Tests multiple select dropdown functionality by selecting all options from a languages dropdown and then deselecting all values

Starting URL: https://practice.cydeo.com/dropdown

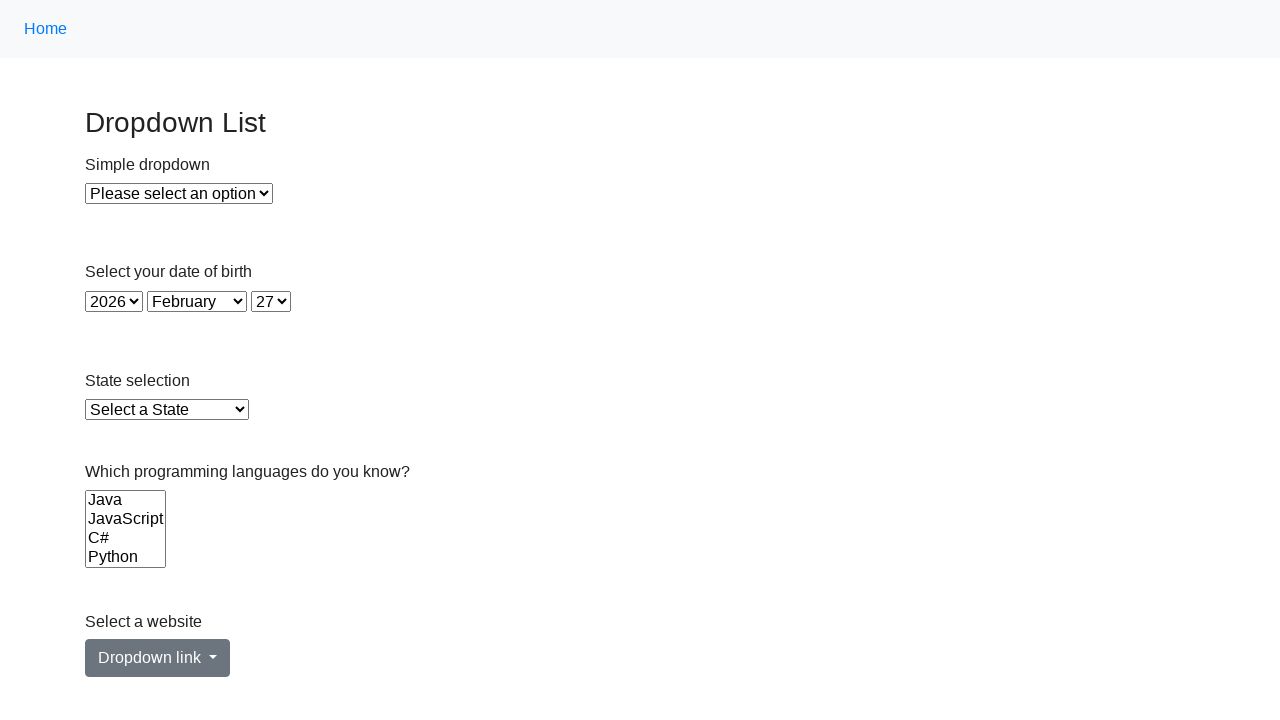

Located the languages dropdown element
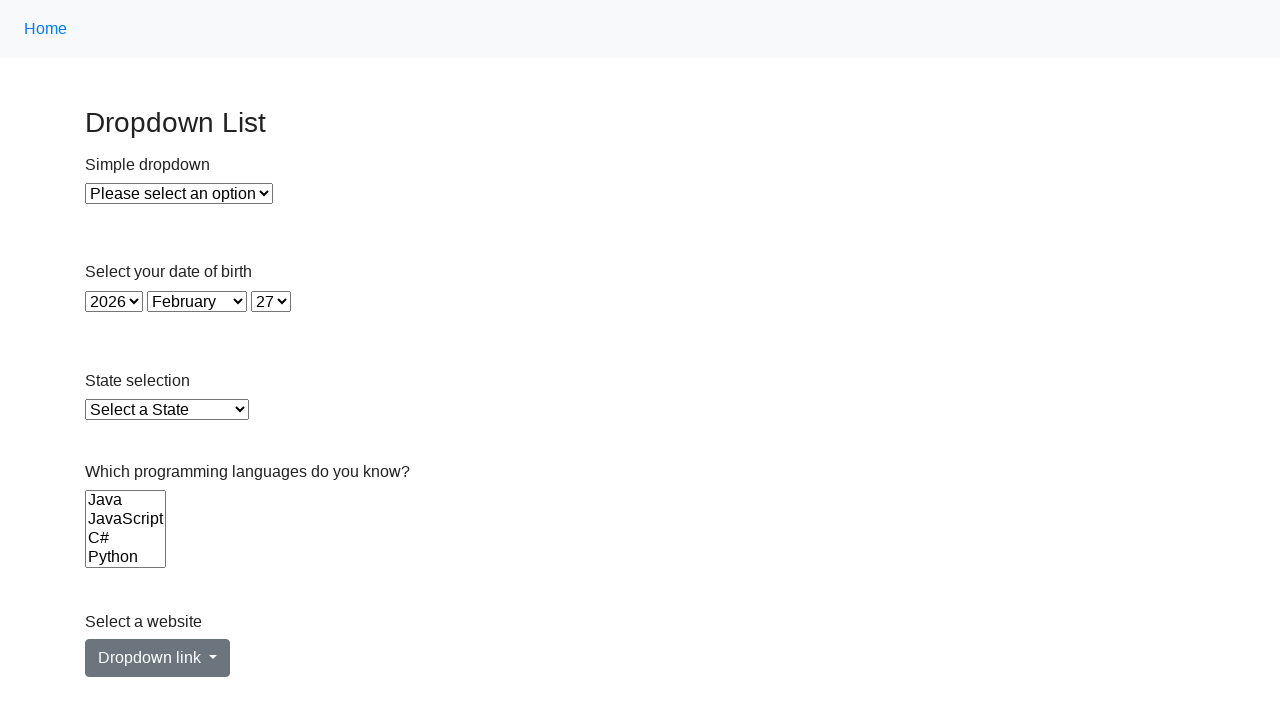

Located all option elements in the dropdown
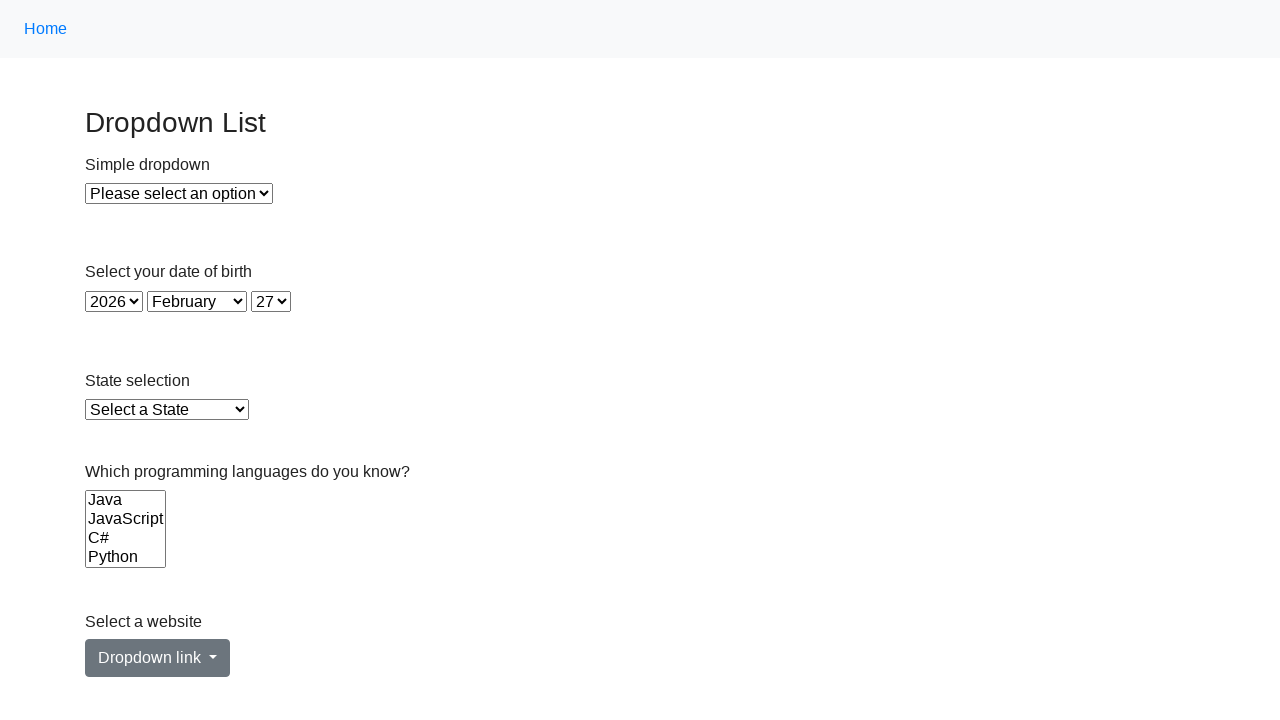

Counted 6 options in the dropdown
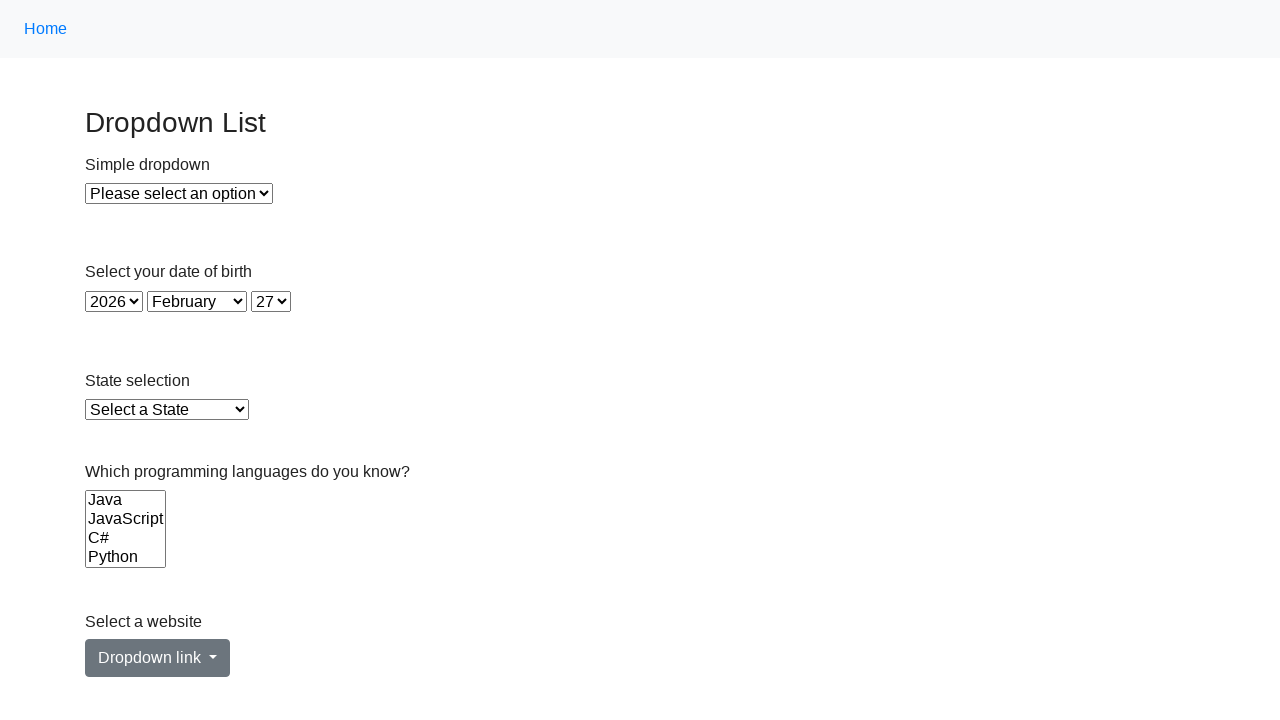

Clicked option 0 to select it at (126, 500) on select[name='Languages'] >> option >> nth=0
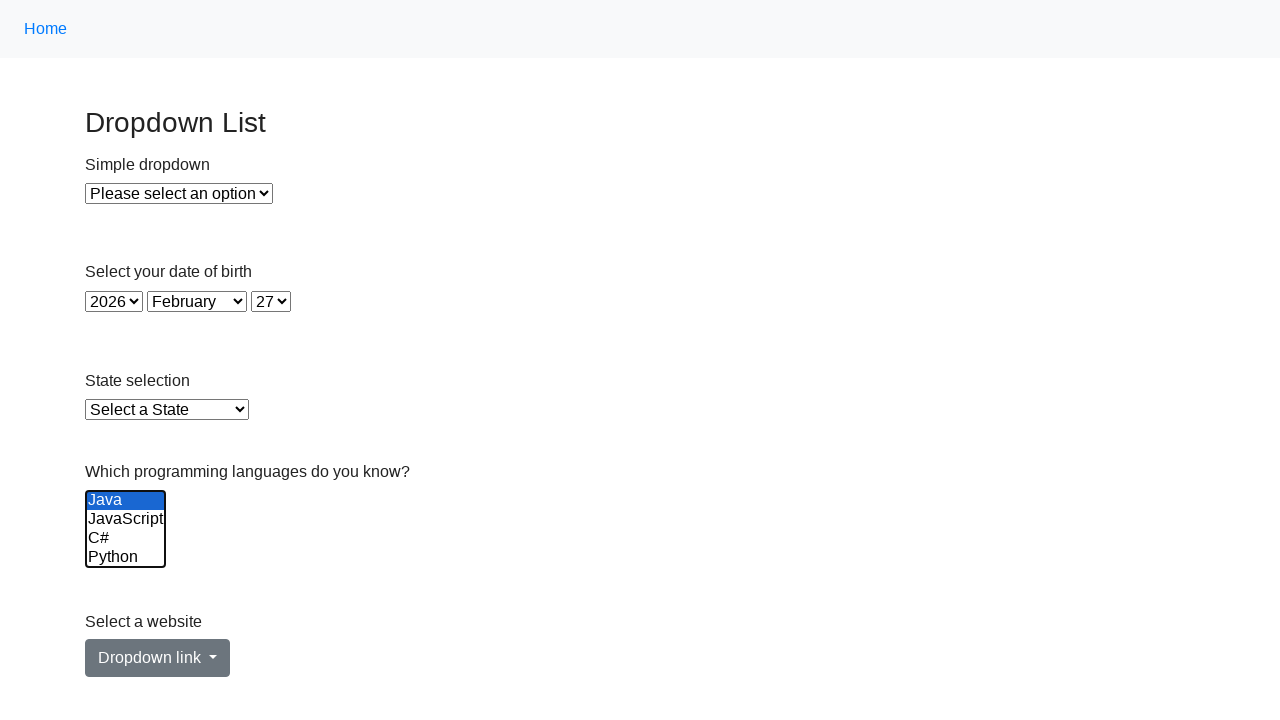

Waited 500ms after selecting option 0
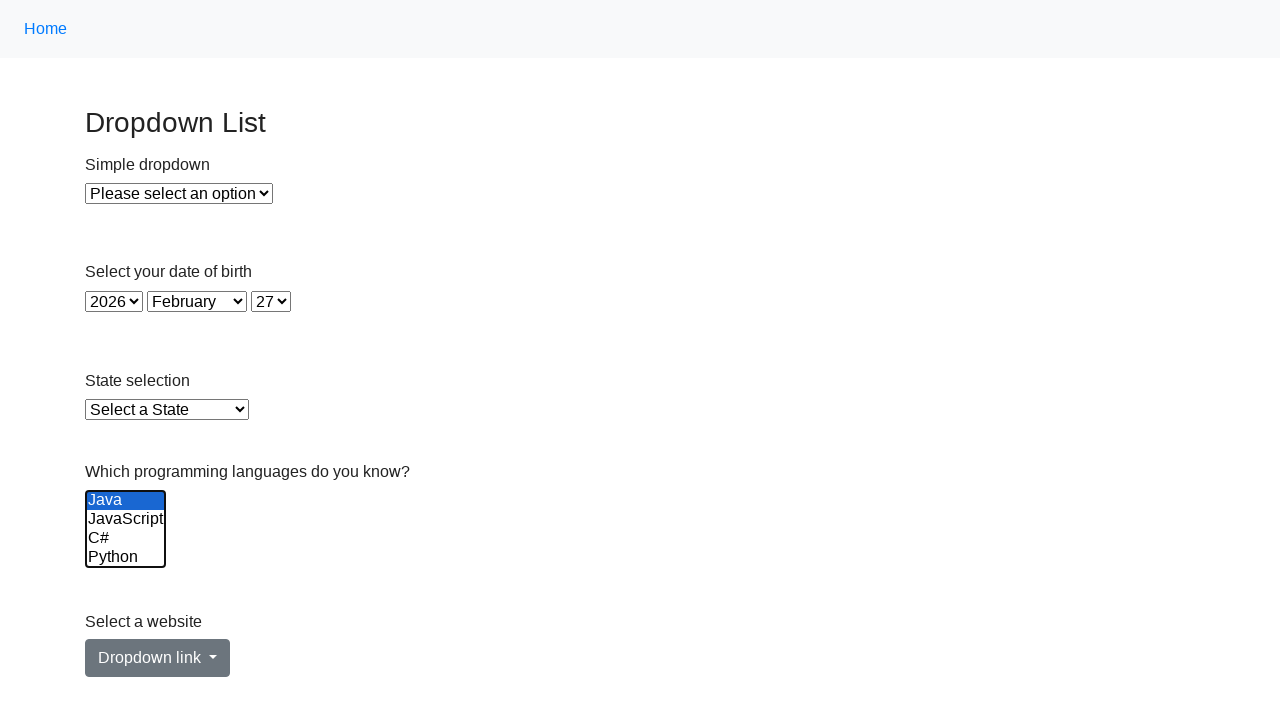

Clicked option 1 to select it at (126, 519) on select[name='Languages'] >> option >> nth=1
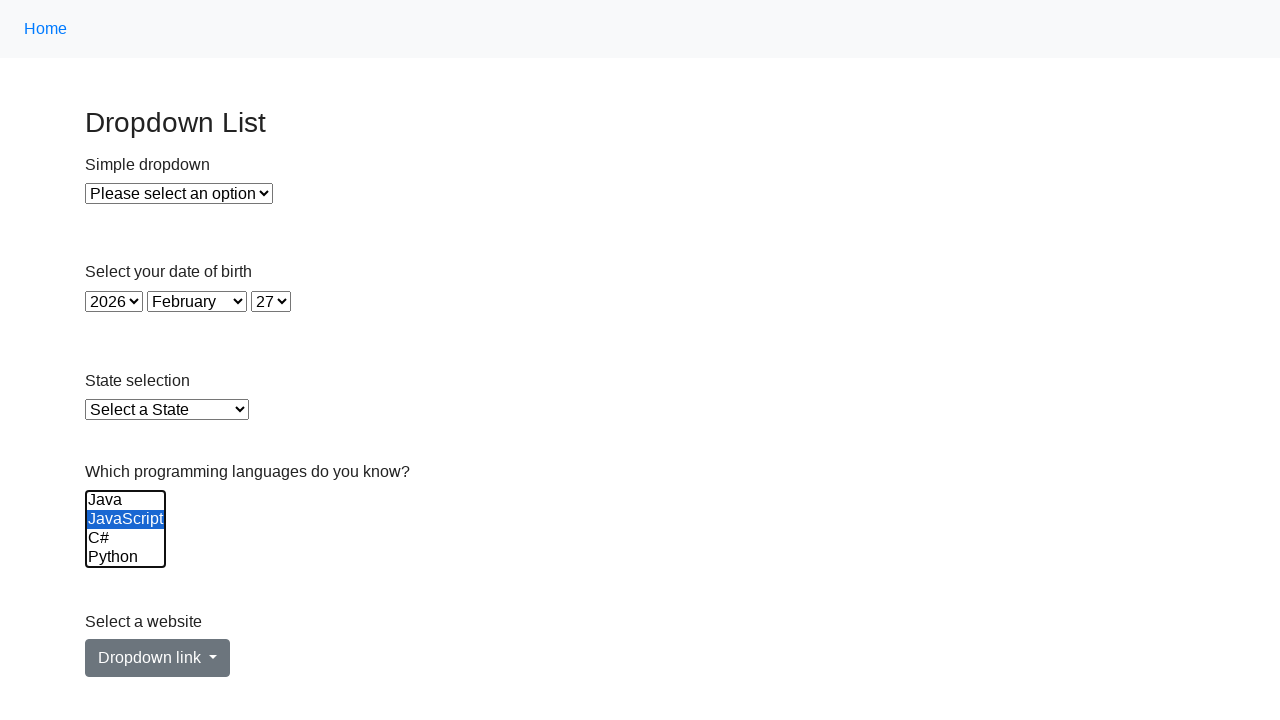

Waited 500ms after selecting option 1
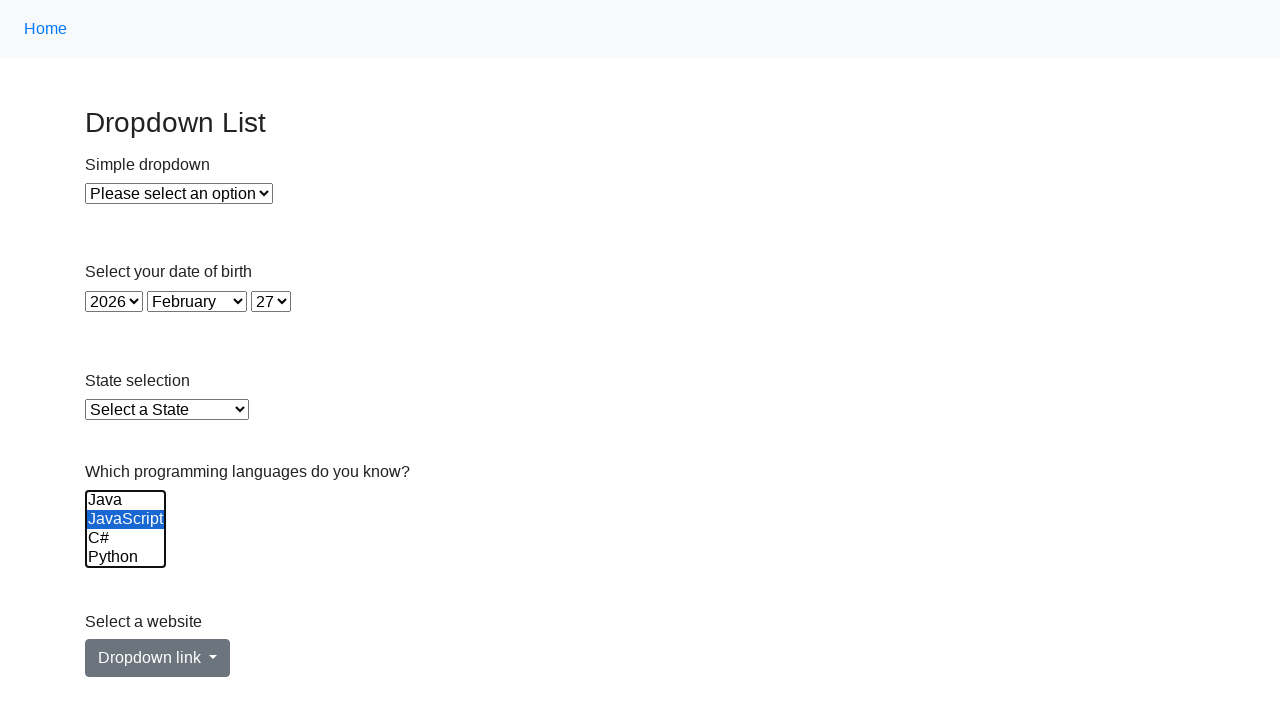

Clicked option 2 to select it at (126, 538) on select[name='Languages'] >> option >> nth=2
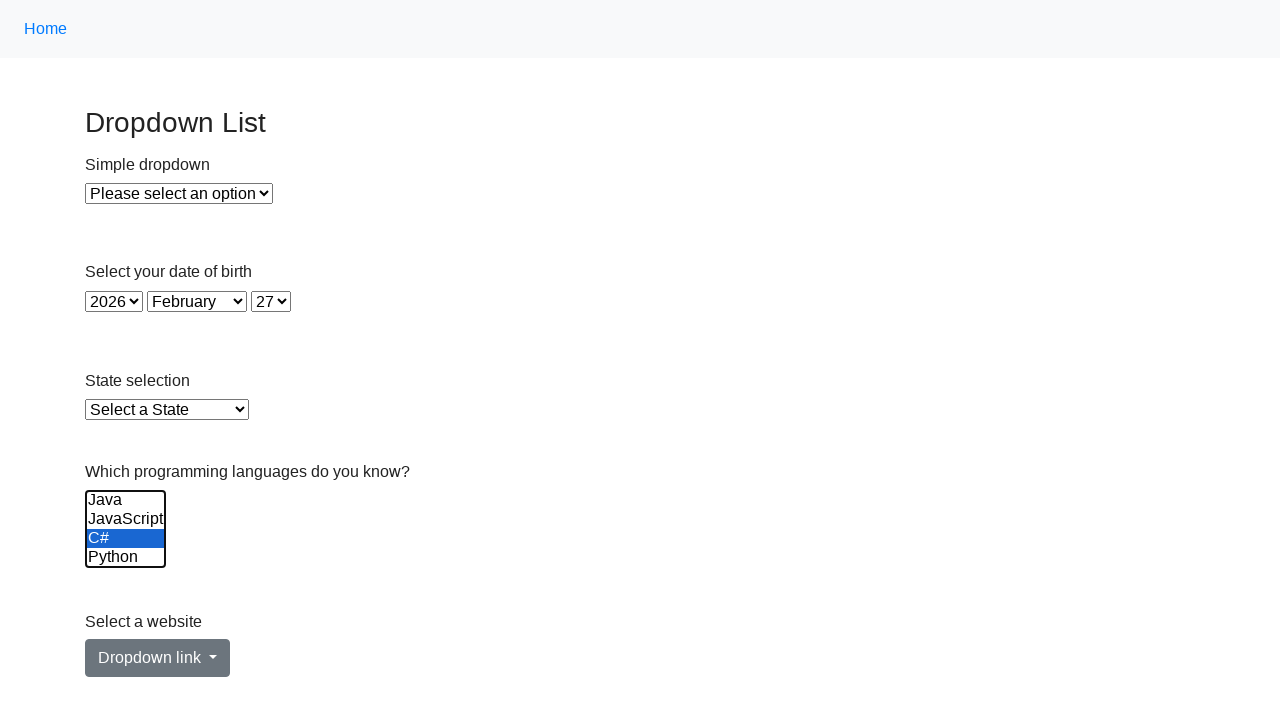

Waited 500ms after selecting option 2
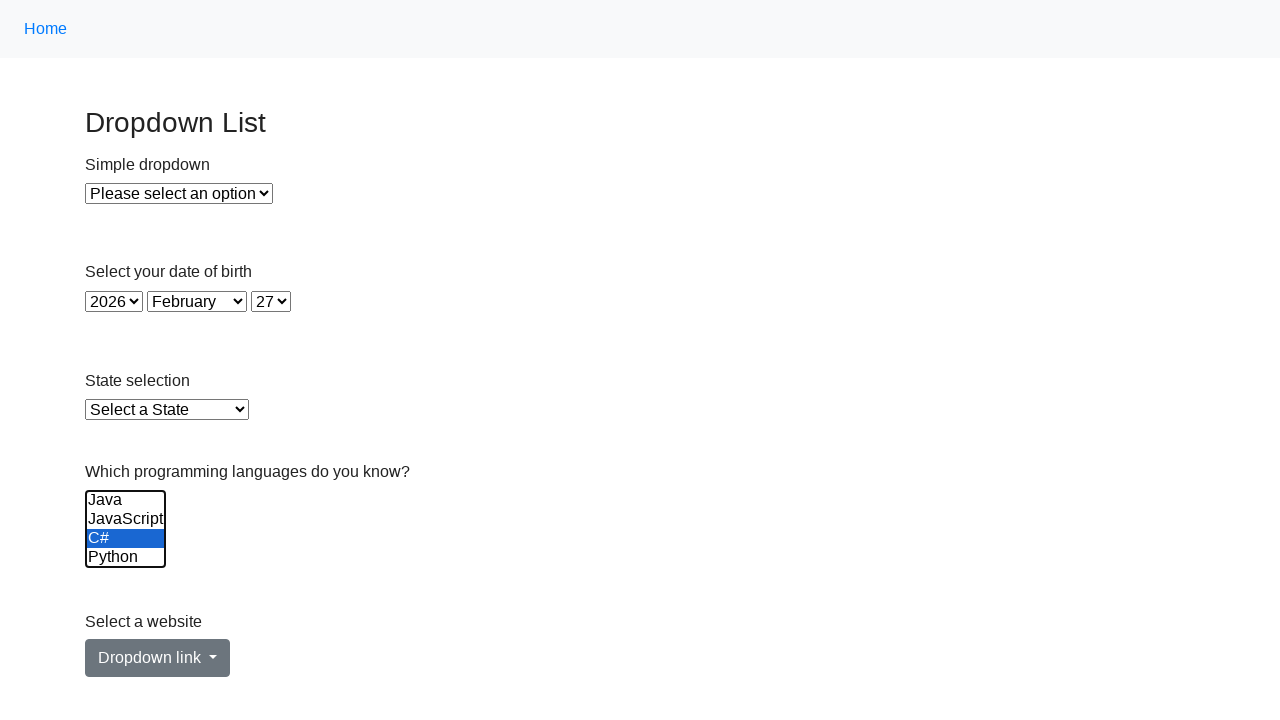

Clicked option 3 to select it at (126, 558) on select[name='Languages'] >> option >> nth=3
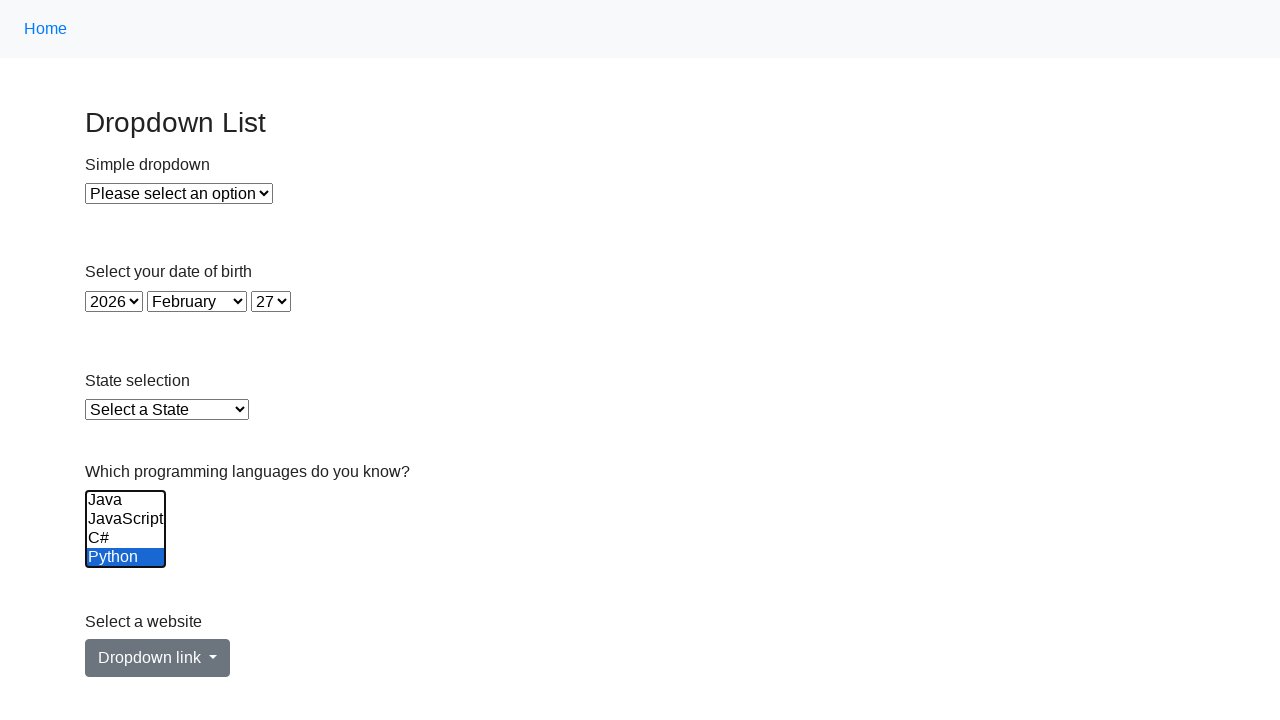

Waited 500ms after selecting option 3
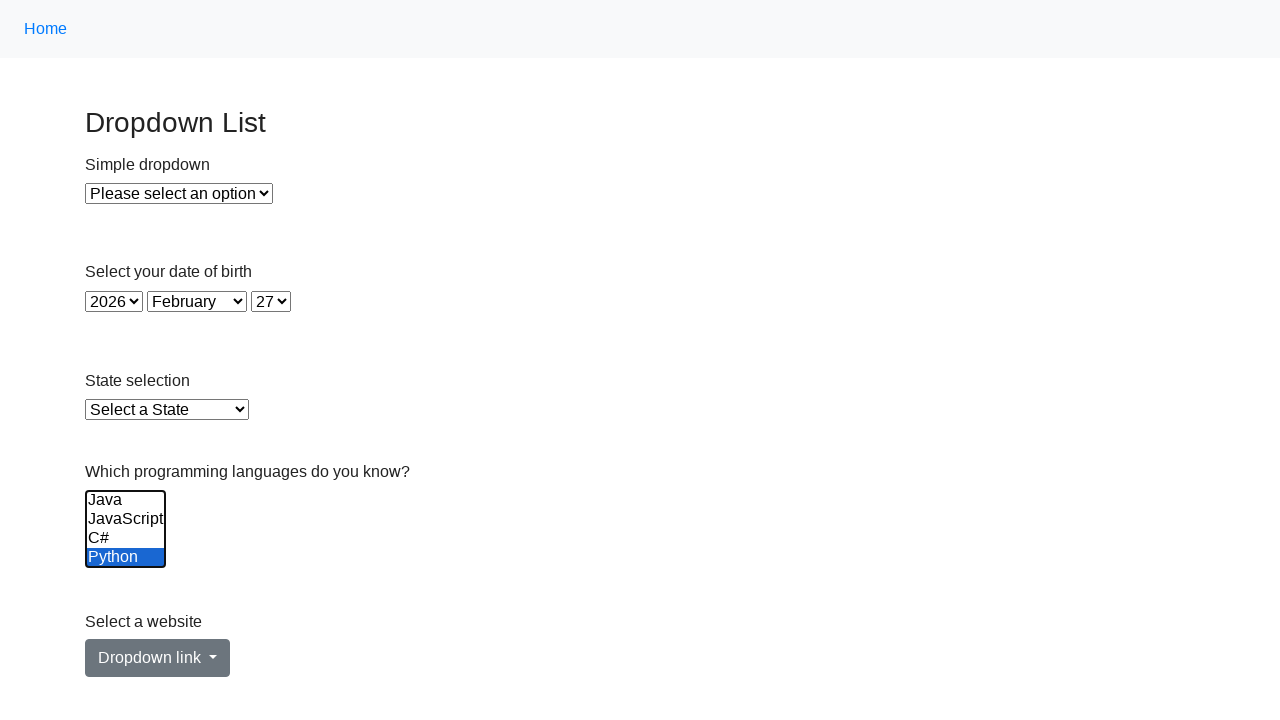

Clicked option 4 to select it at (126, 539) on select[name='Languages'] >> option >> nth=4
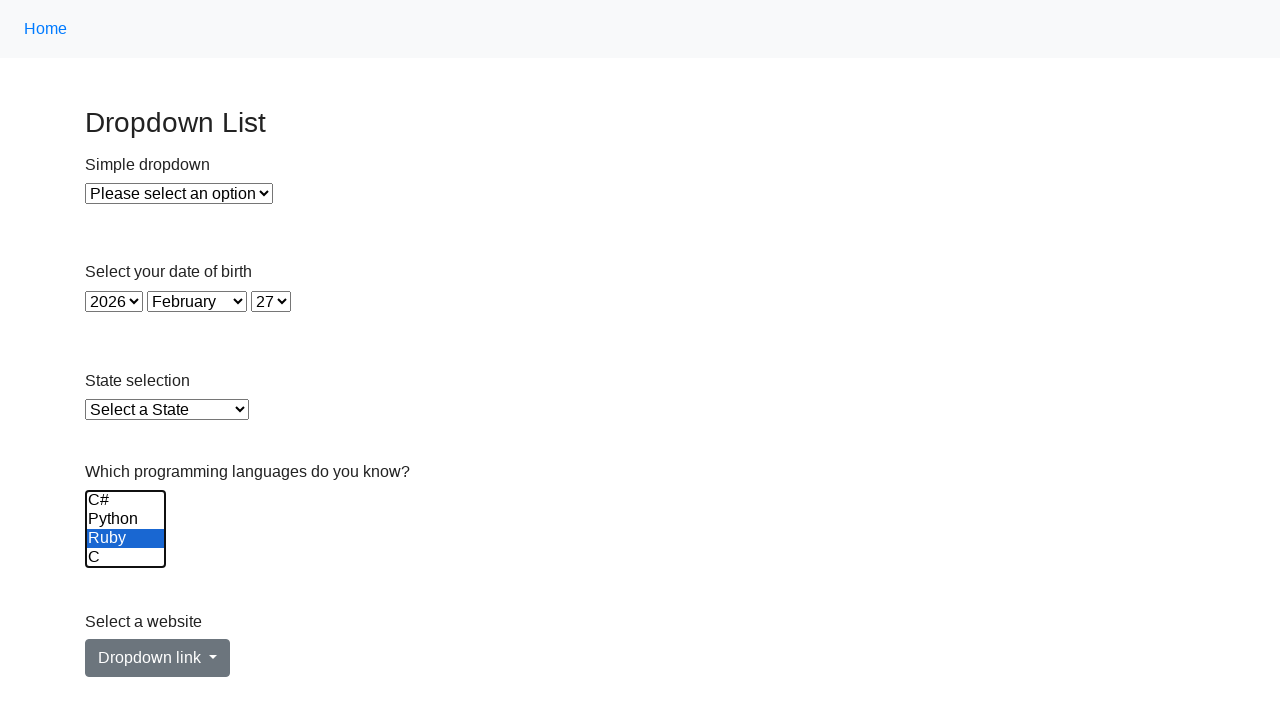

Waited 500ms after selecting option 4
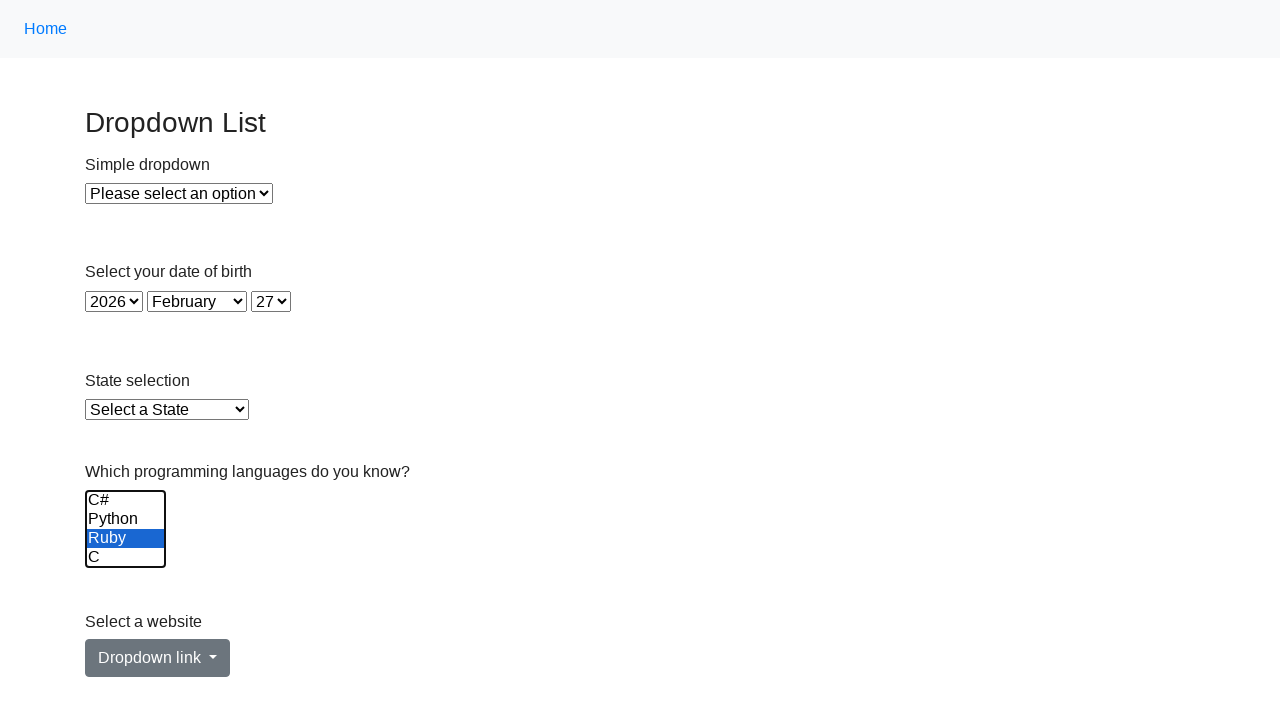

Clicked option 5 to select it at (126, 558) on select[name='Languages'] >> option >> nth=5
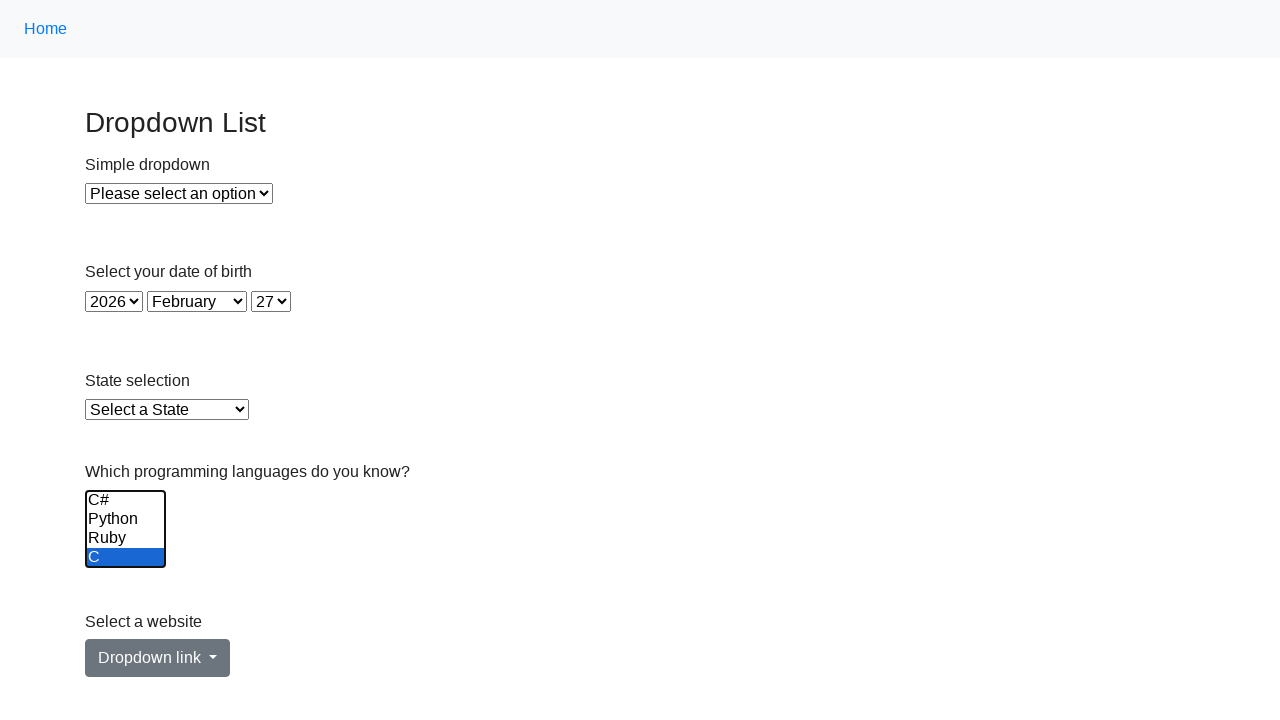

Waited 500ms after selecting option 5
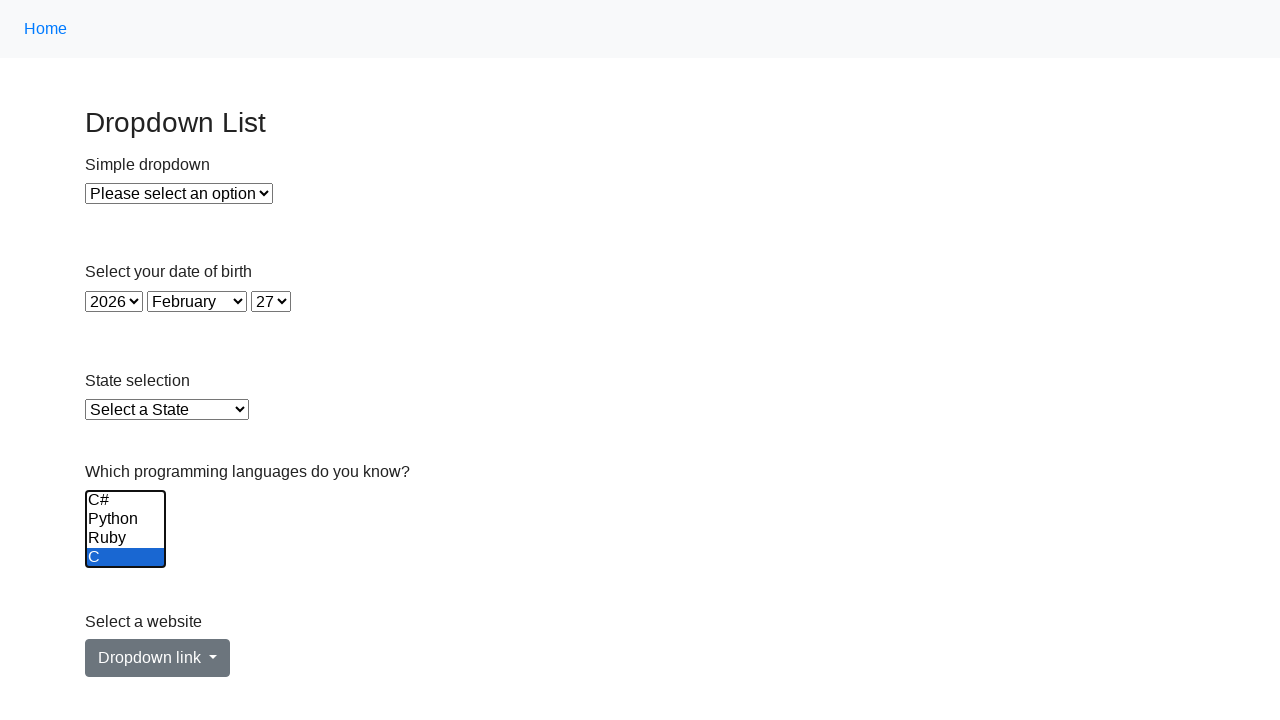

Ctrl+clicked option 0 to deselect it at (126, 500) on select[name='Languages'] >> option >> nth=0
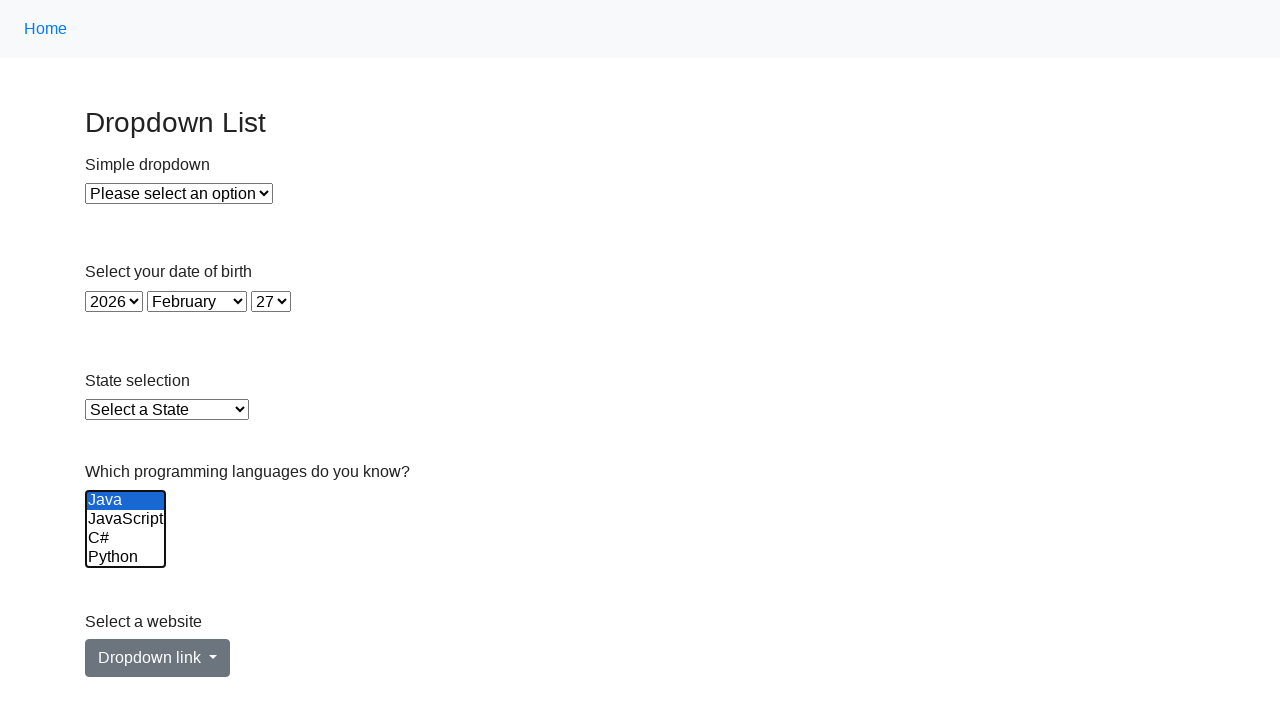

Waited 200ms after deselecting option 0
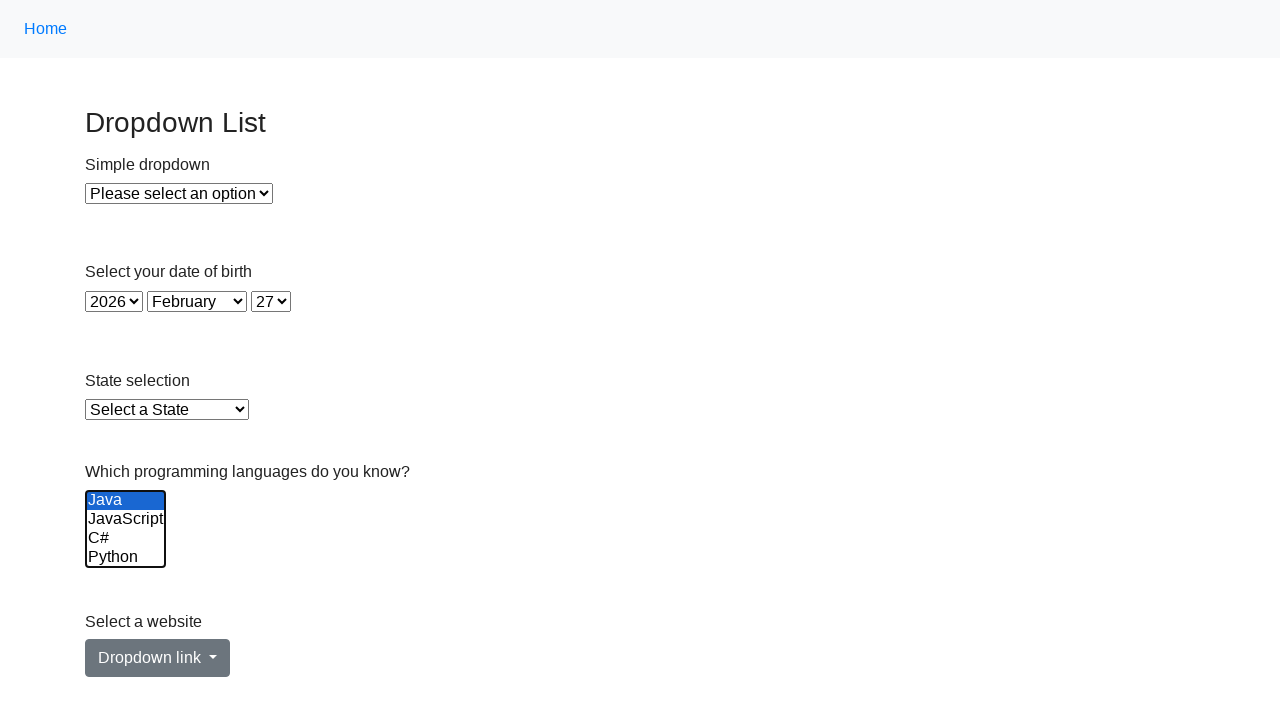

Ctrl+clicked option 1 to deselect it at (126, 519) on select[name='Languages'] >> option >> nth=1
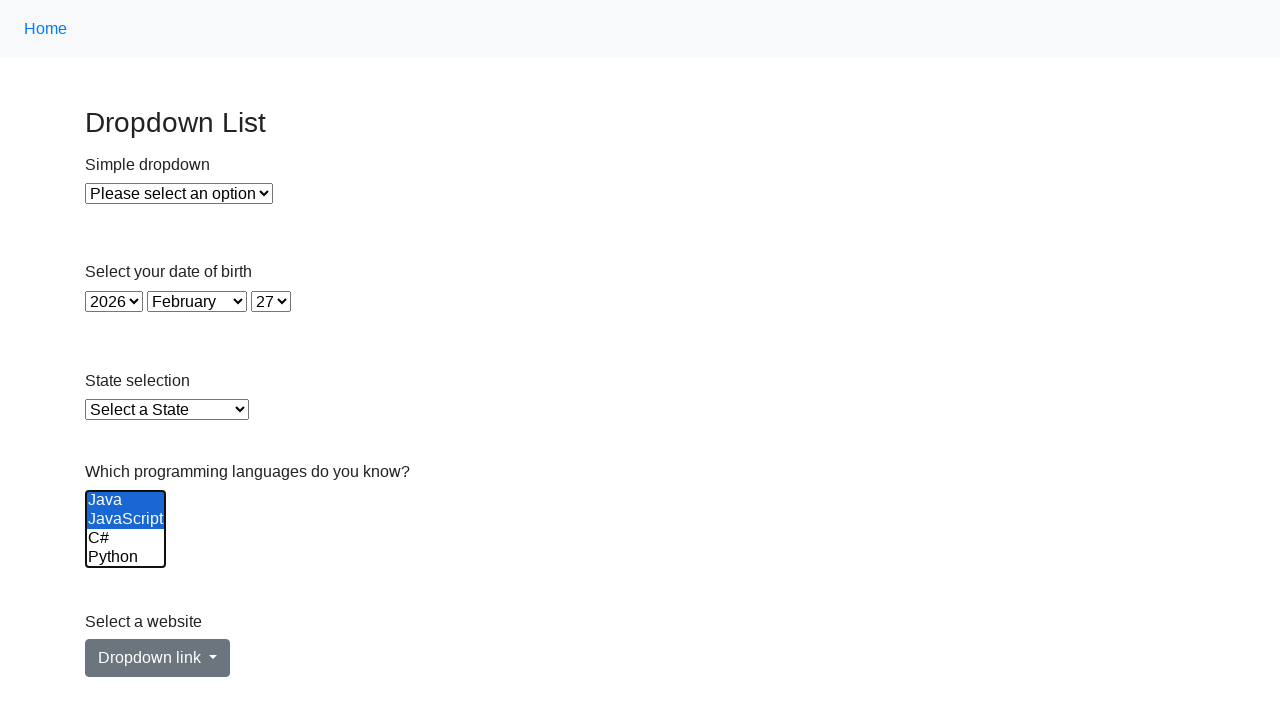

Waited 200ms after deselecting option 1
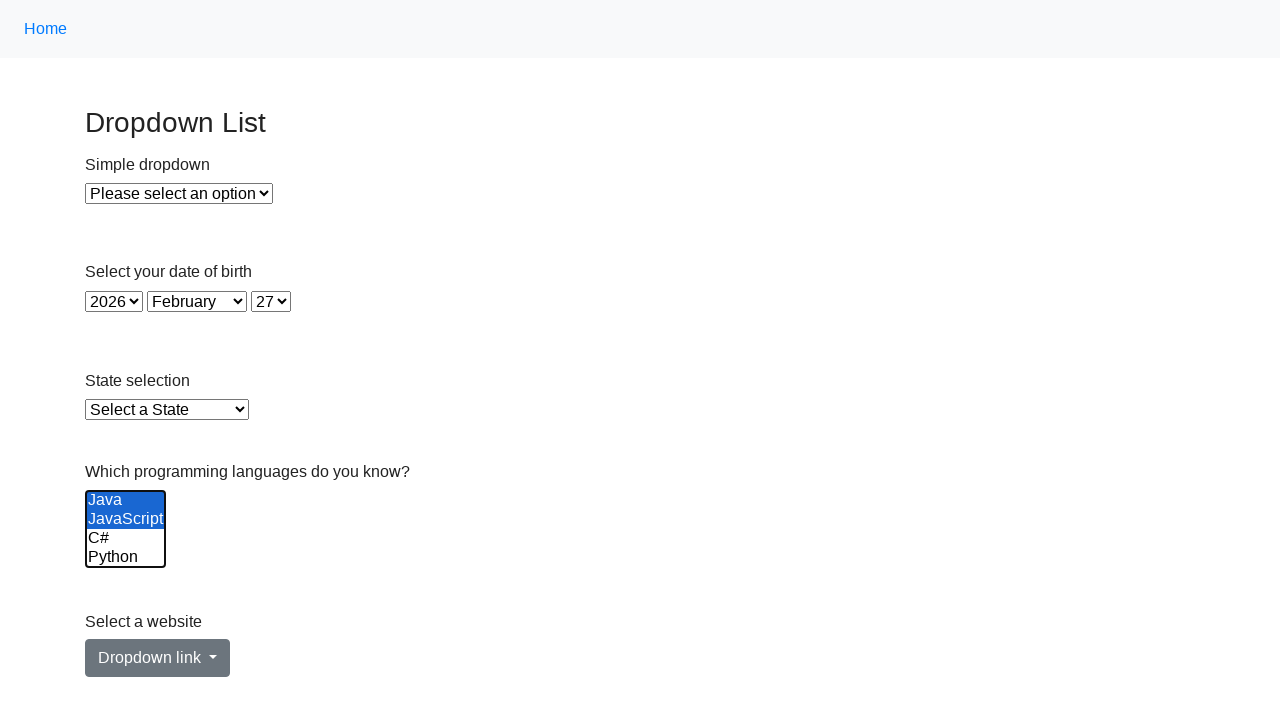

Ctrl+clicked option 2 to deselect it at (126, 538) on select[name='Languages'] >> option >> nth=2
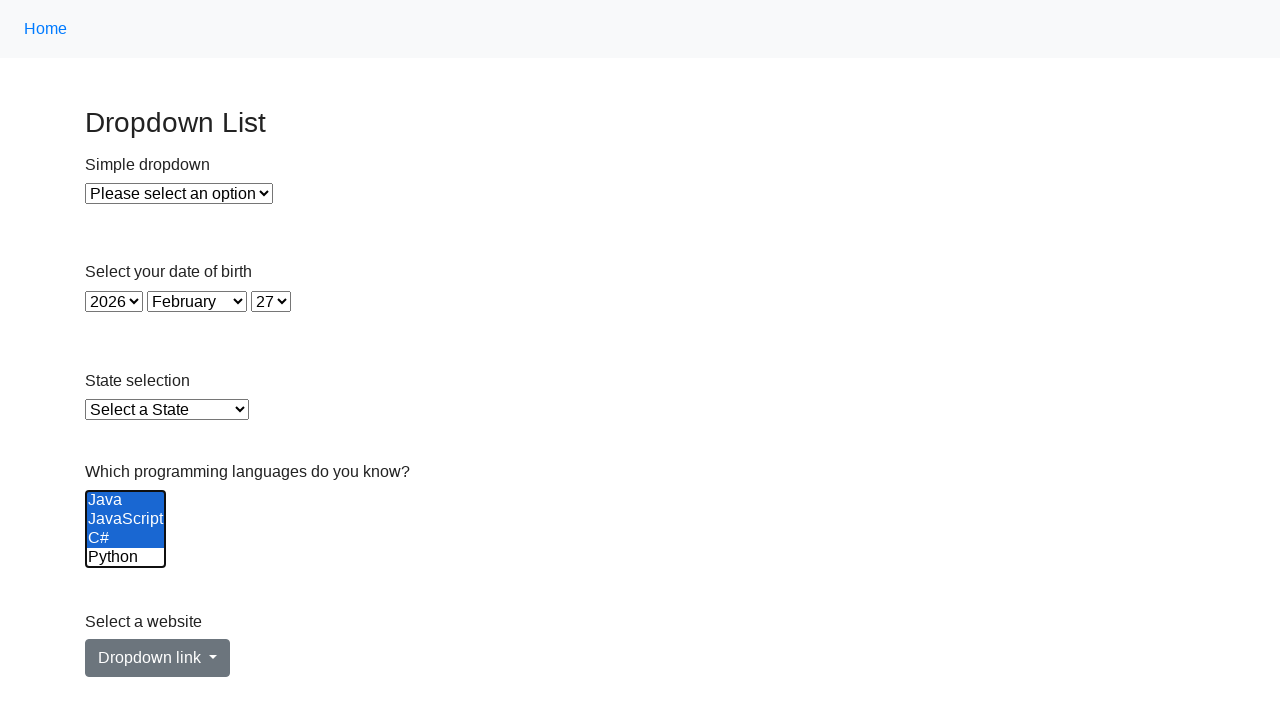

Waited 200ms after deselecting option 2
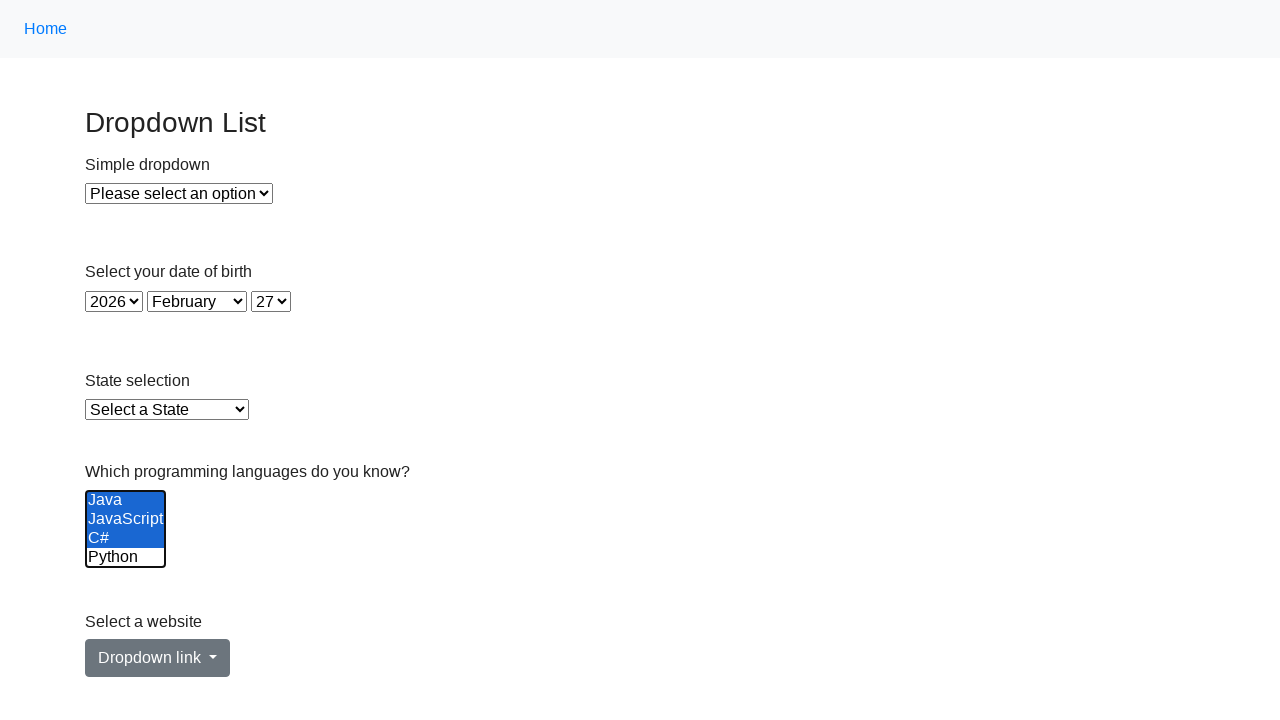

Ctrl+clicked option 3 to deselect it at (126, 558) on select[name='Languages'] >> option >> nth=3
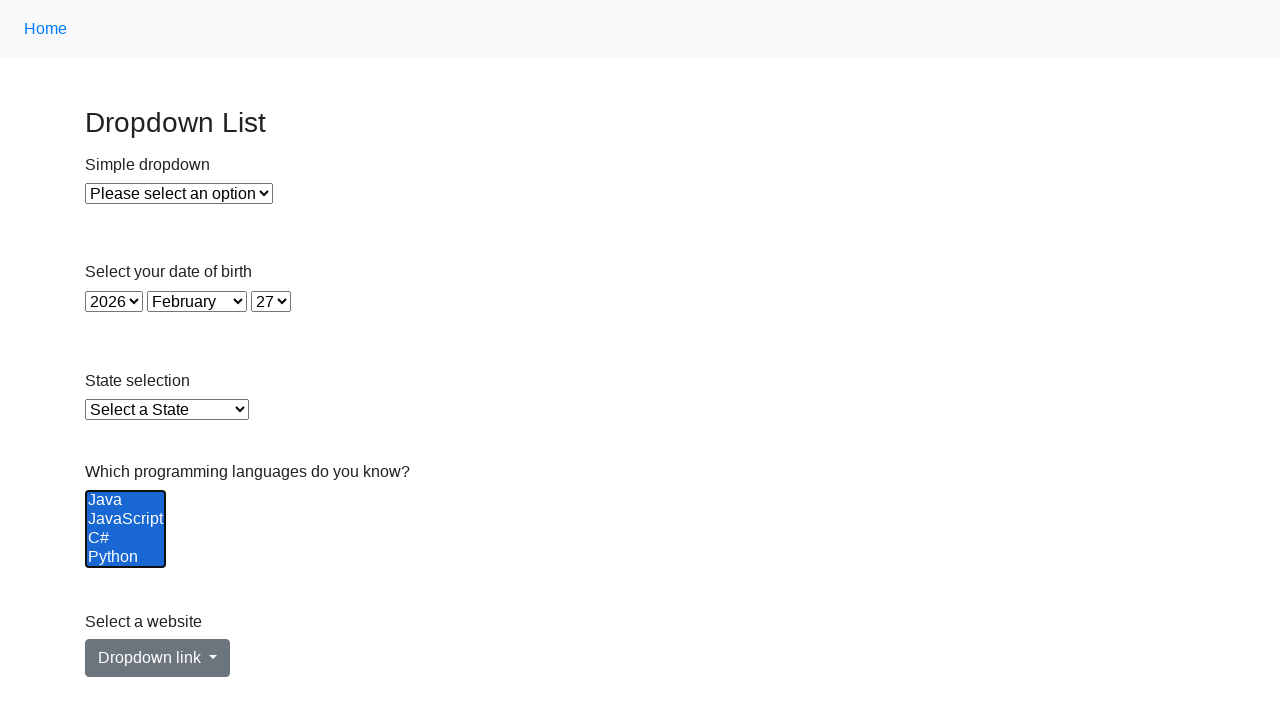

Waited 200ms after deselecting option 3
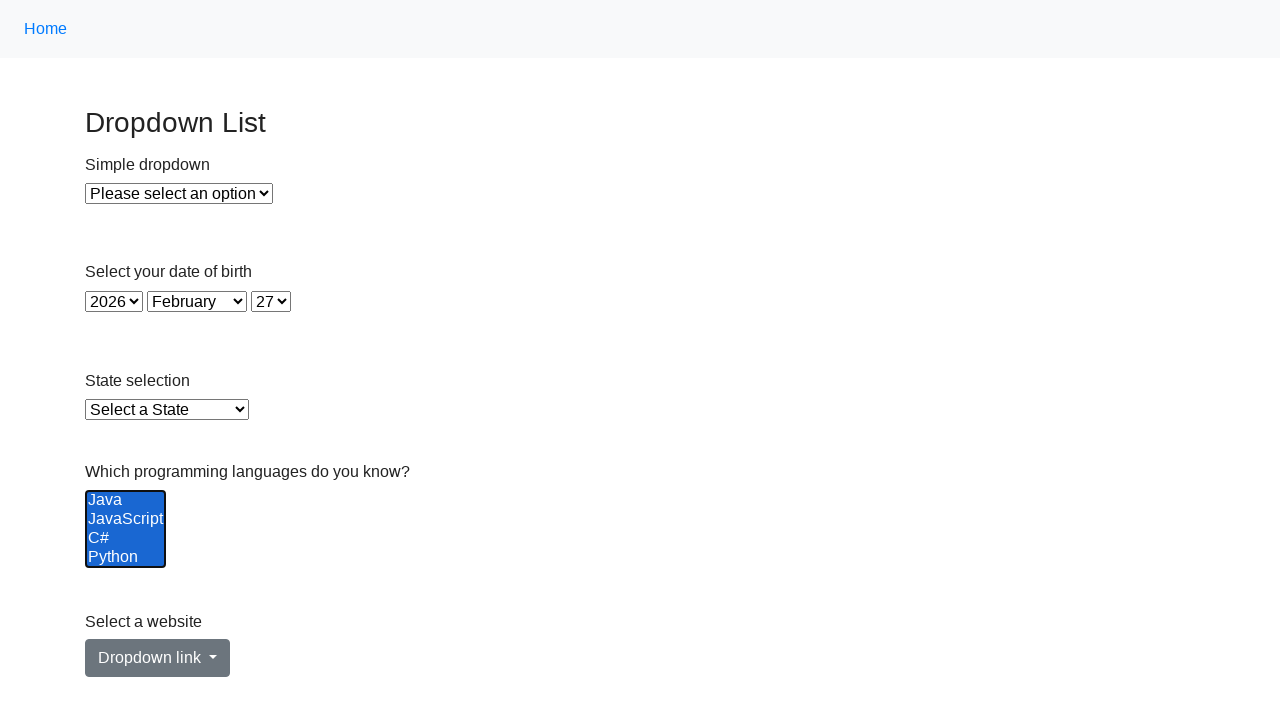

Ctrl+clicked option 4 to deselect it at (126, 539) on select[name='Languages'] >> option >> nth=4
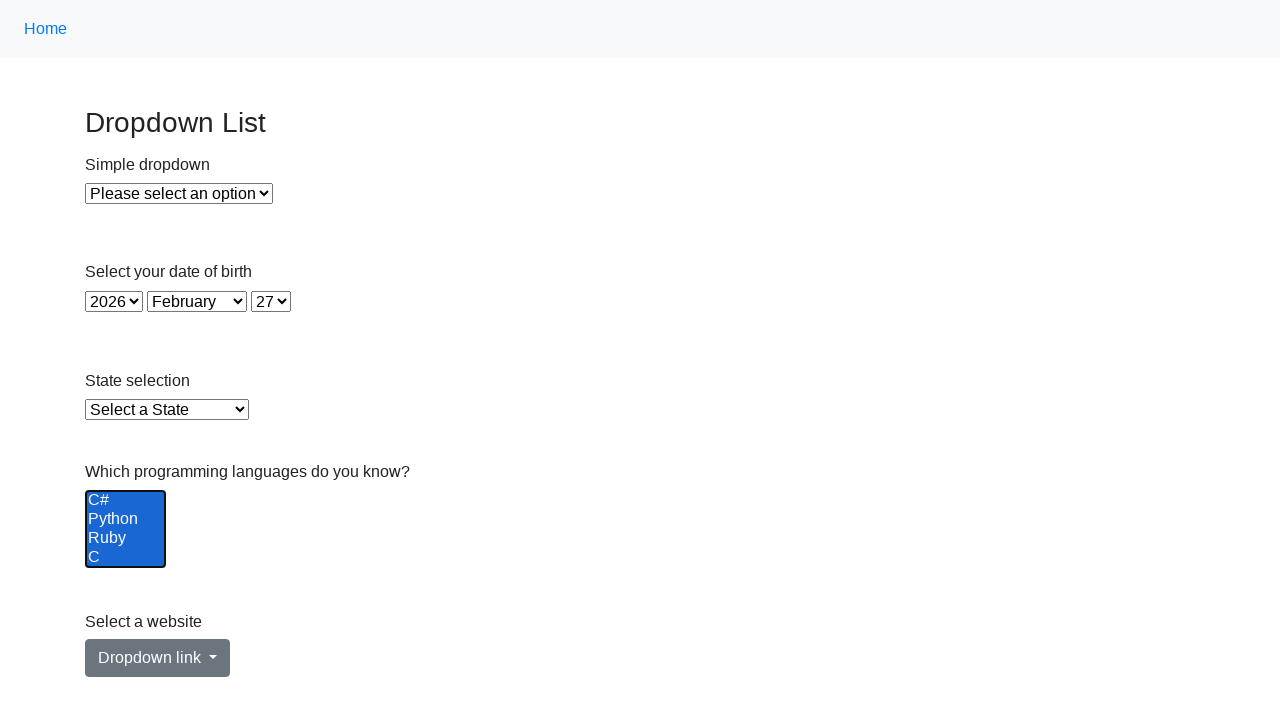

Waited 200ms after deselecting option 4
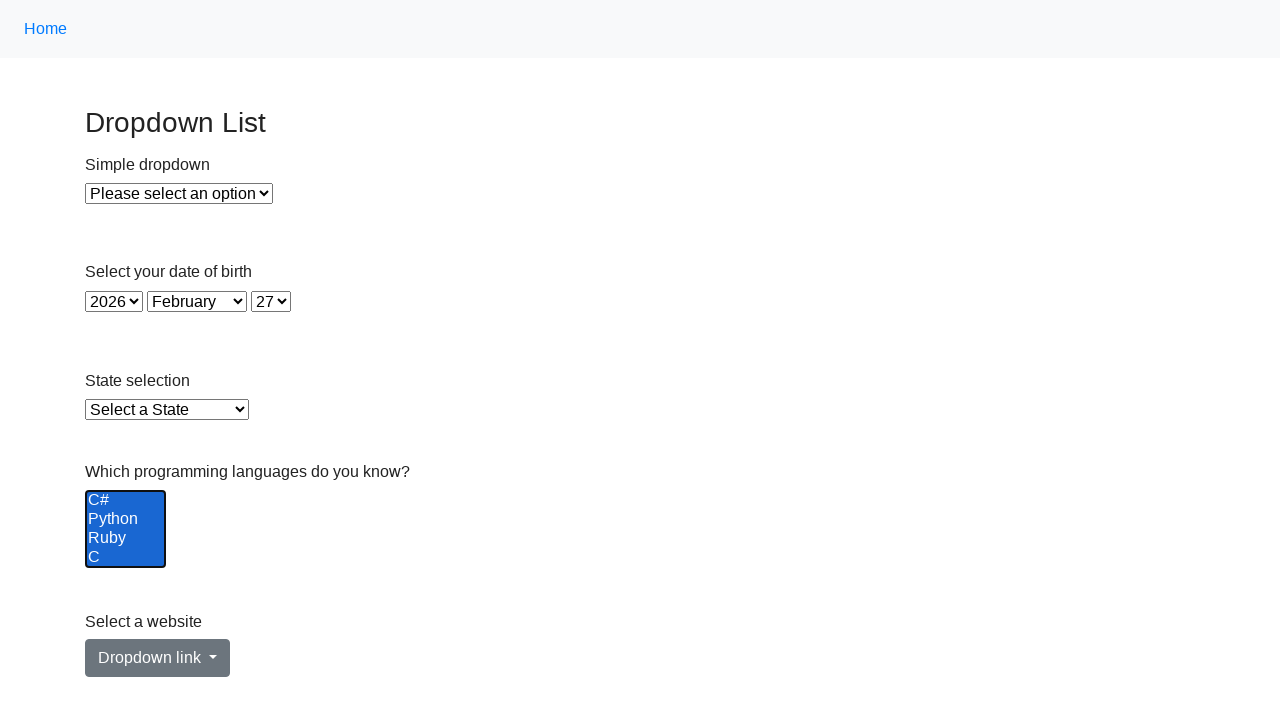

Ctrl+clicked option 5 to deselect it at (126, 558) on select[name='Languages'] >> option >> nth=5
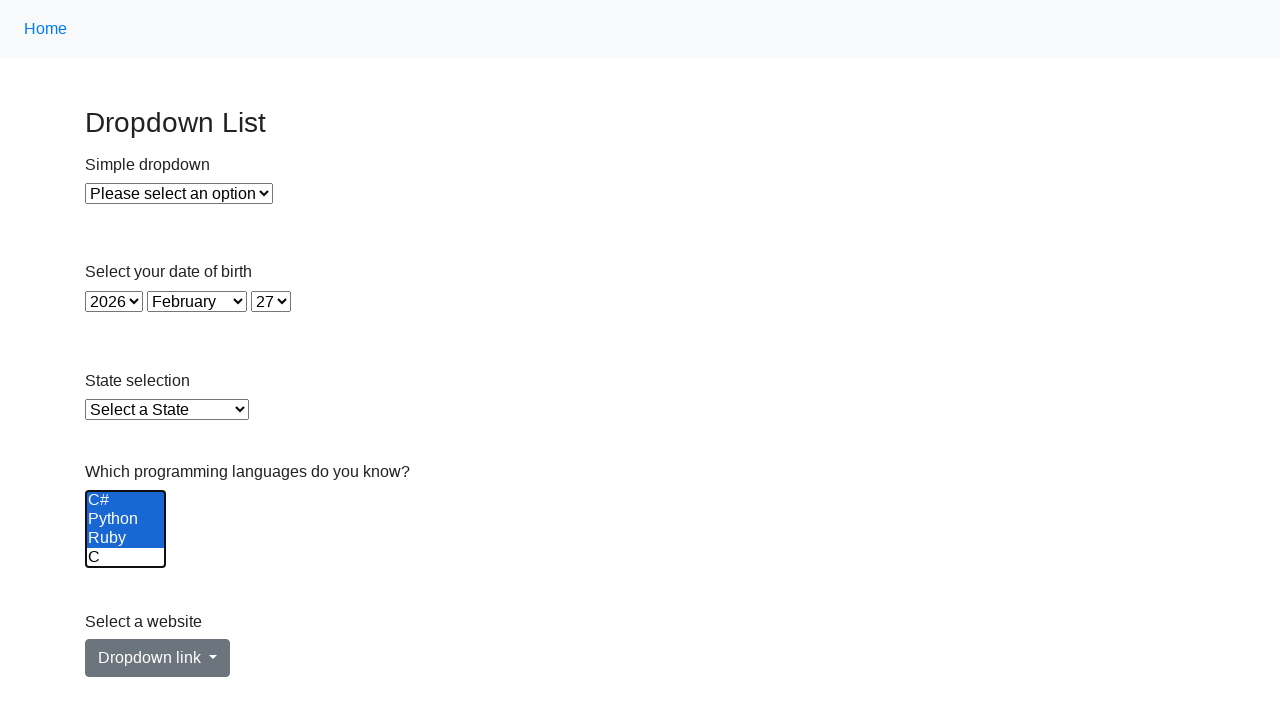

Waited 200ms after deselecting option 5
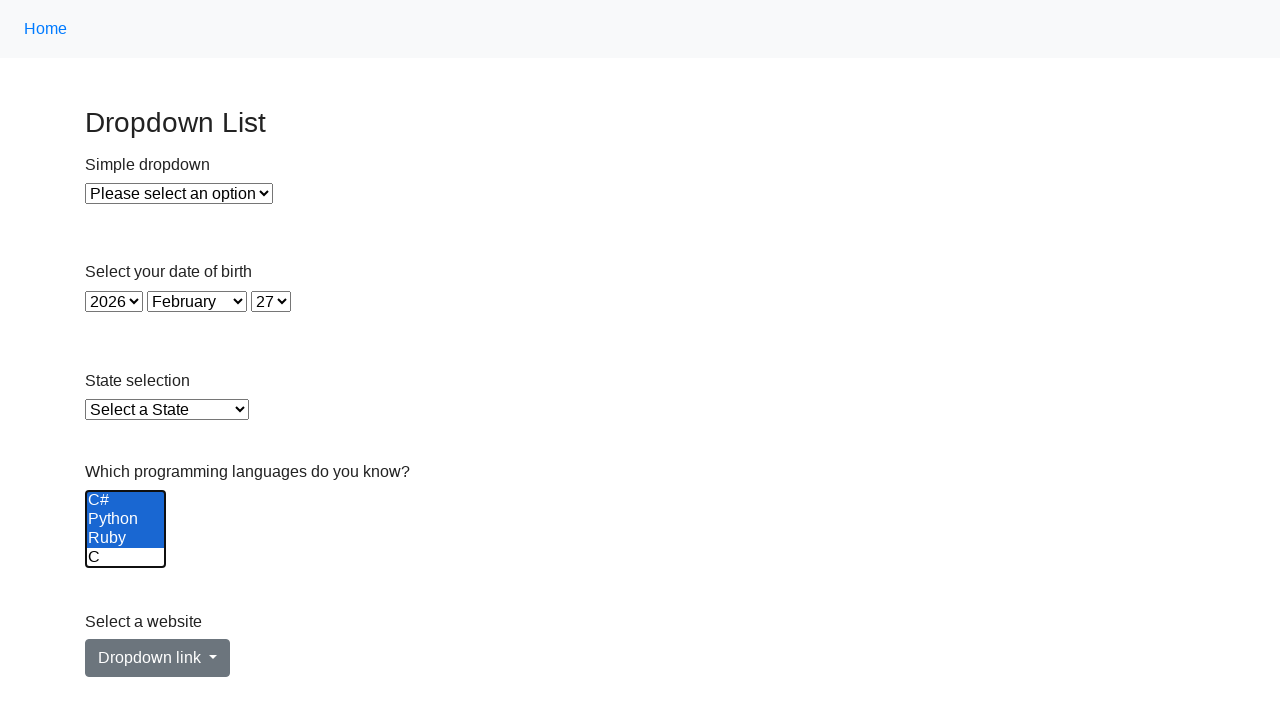

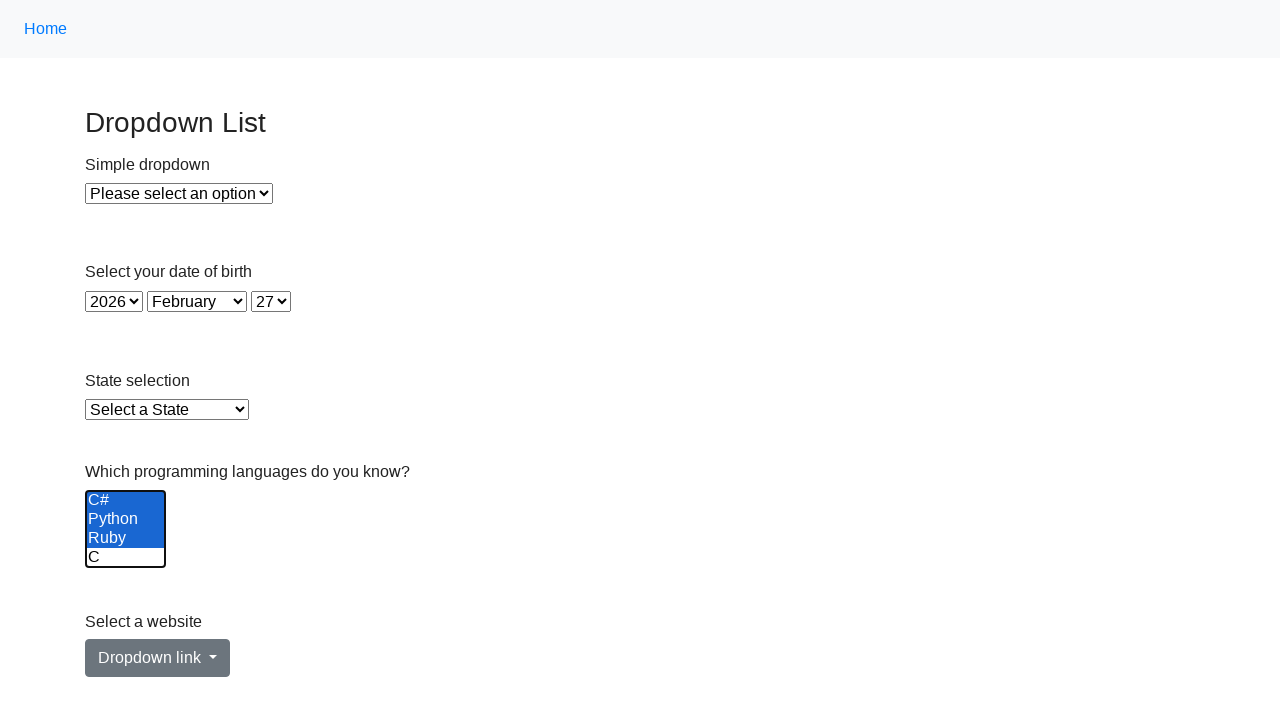